Tests window handling by clicking a link that opens a new window and switching to it

Starting URL: https://the-internet.herokuapp.com/windows

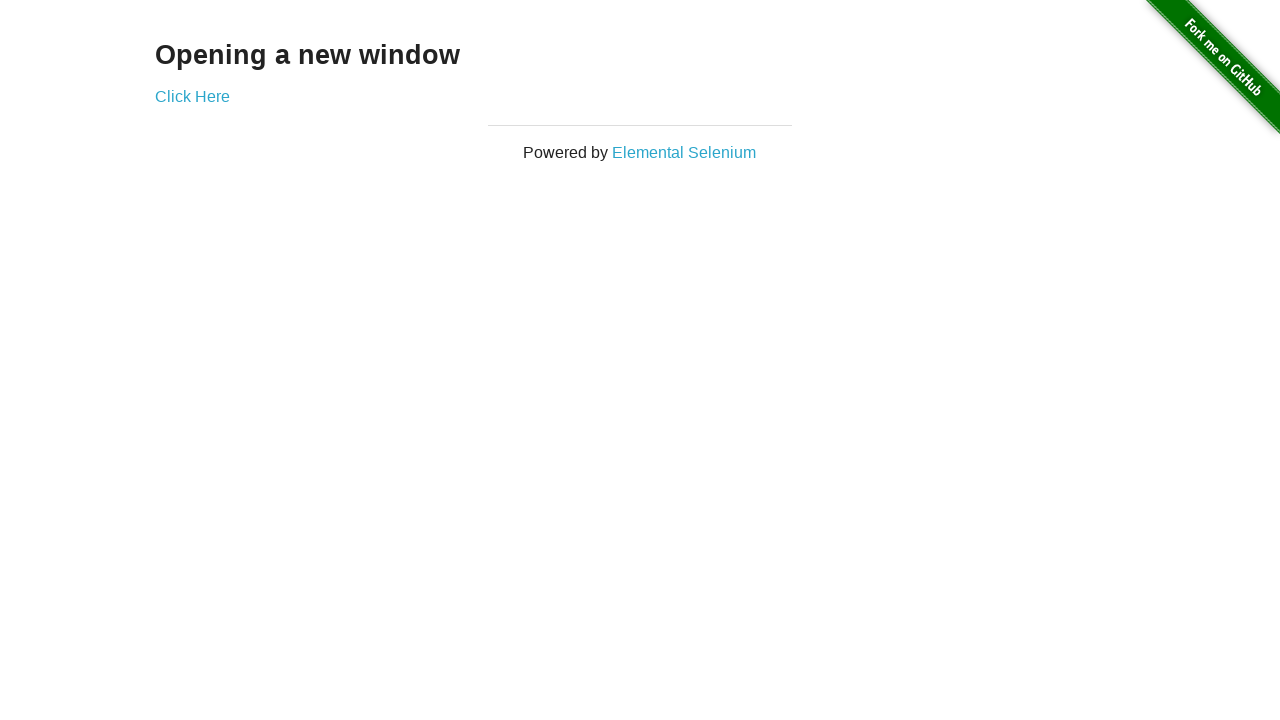

Clicked link to open new window at (192, 96) on a[href='/windows/new']
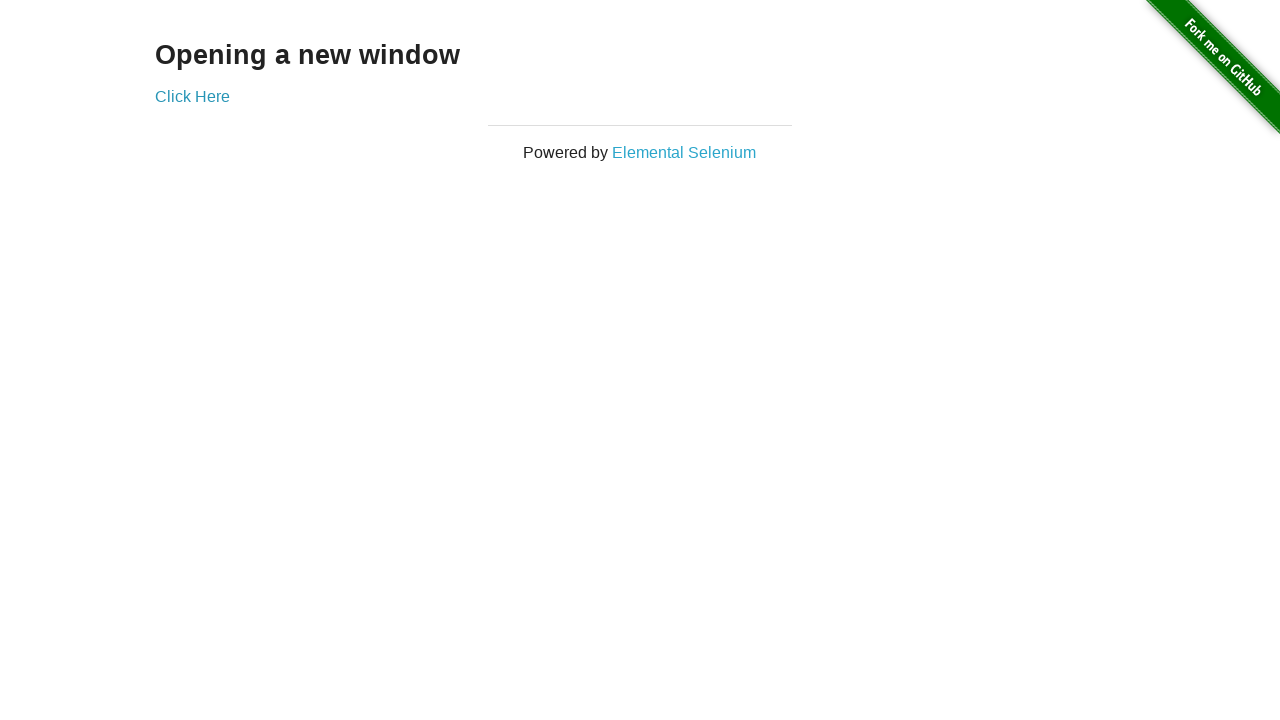

Switched to new window
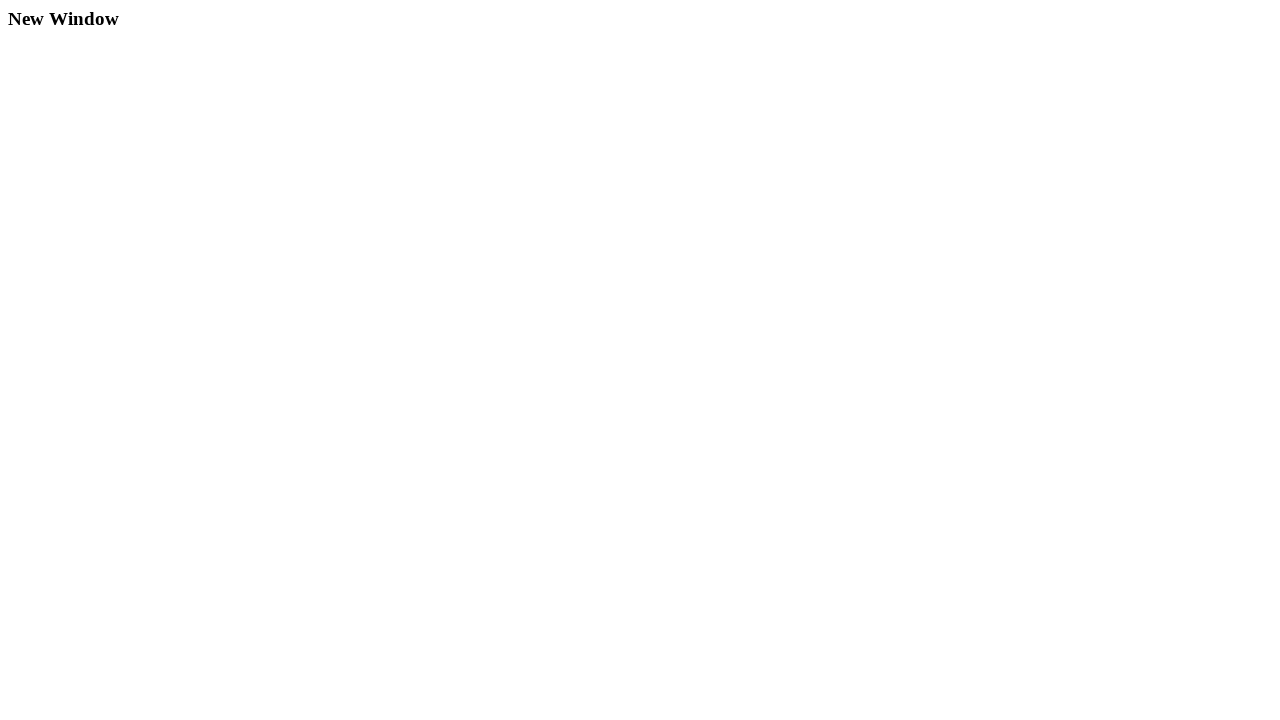

Verified h3 element loaded in new window
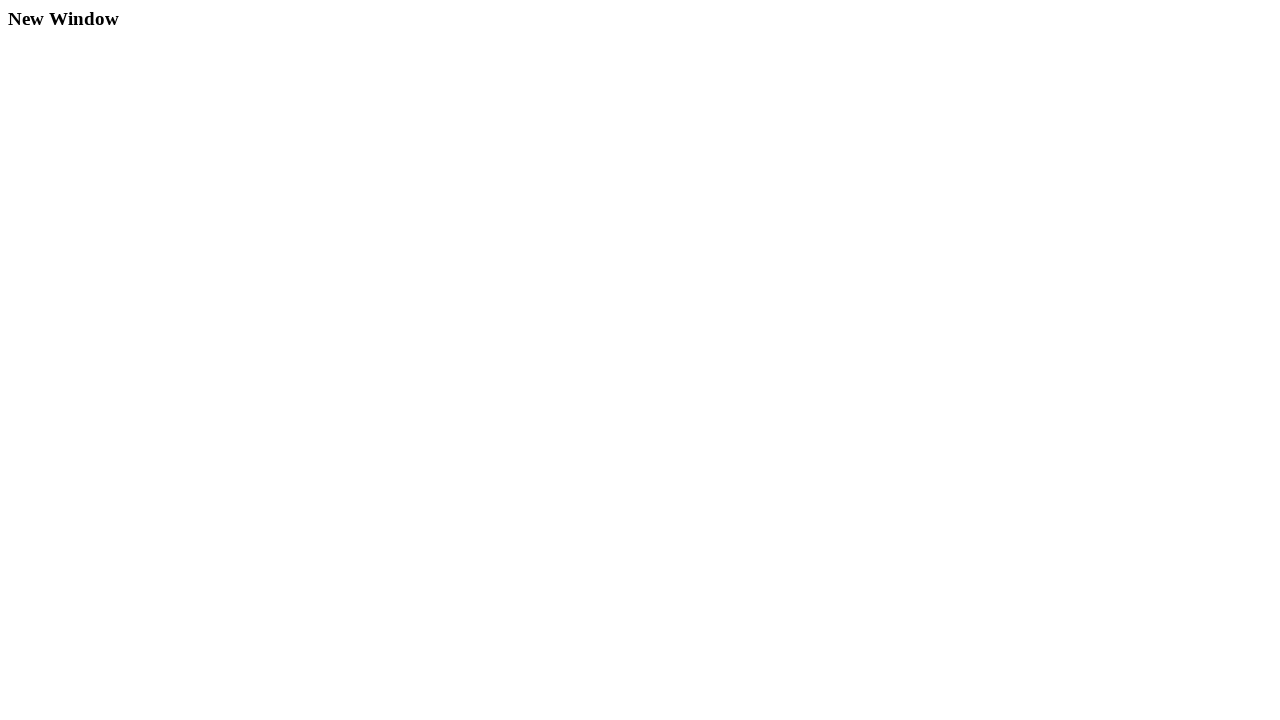

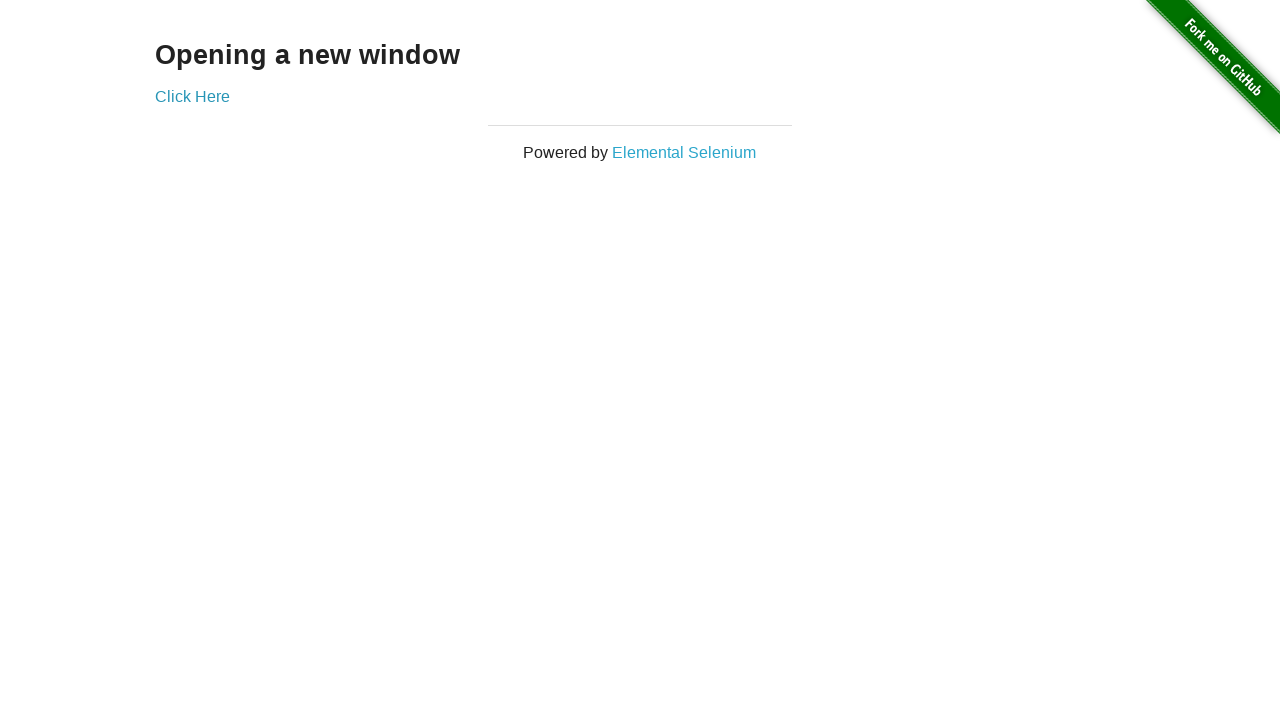